Tests basic form interactions on a Polish test page including clicking links, handling alerts, filling text inputs, interacting with checkboxes, radio buttons, and select dropdowns.

Starting URL: https://testeroprogramowania.github.io/selenium/

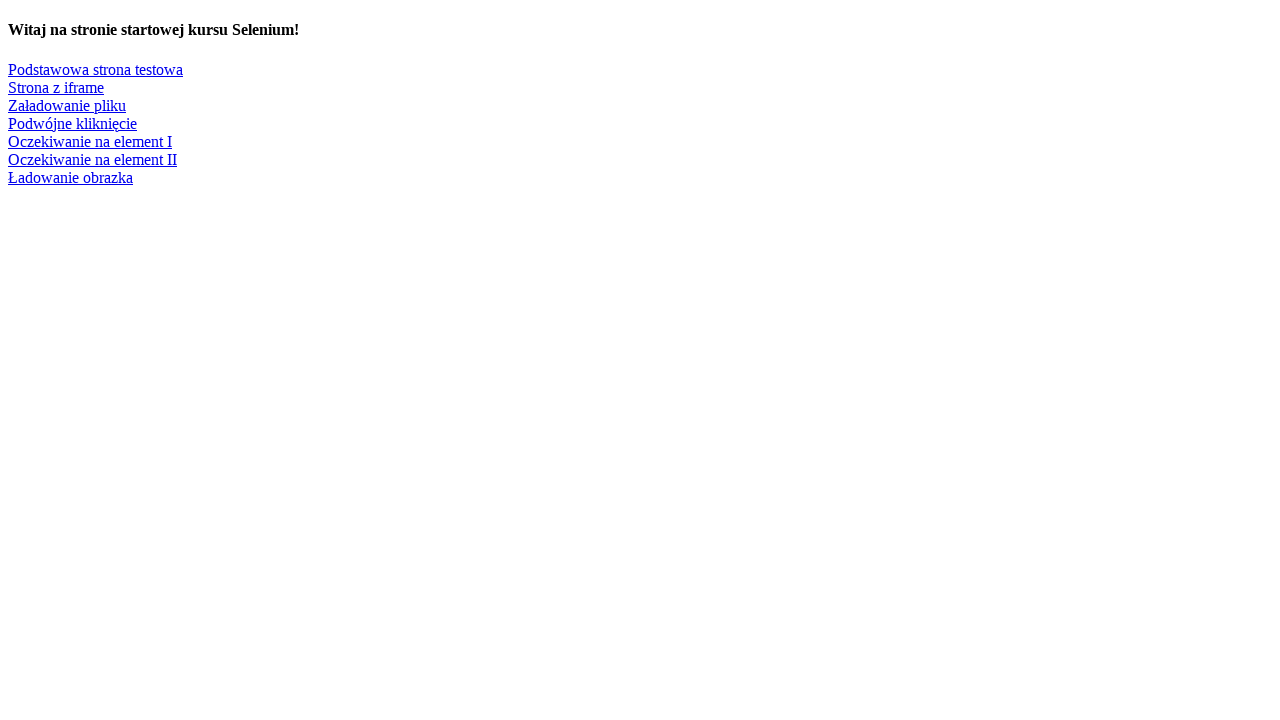

Clicked on 'Podstawowa strona testowa' link at (96, 69) on text=Podstawowa strona testowa
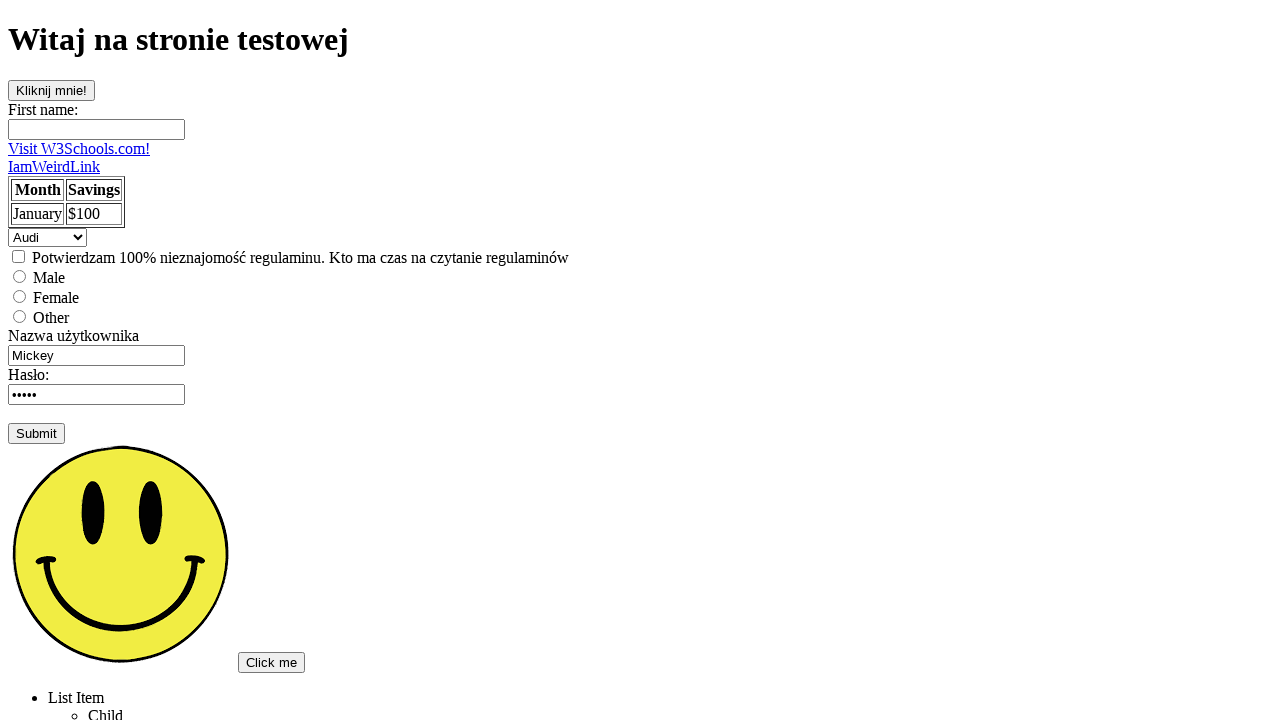

Clicked 'clickOnMe' button at (52, 90) on #clickOnMe
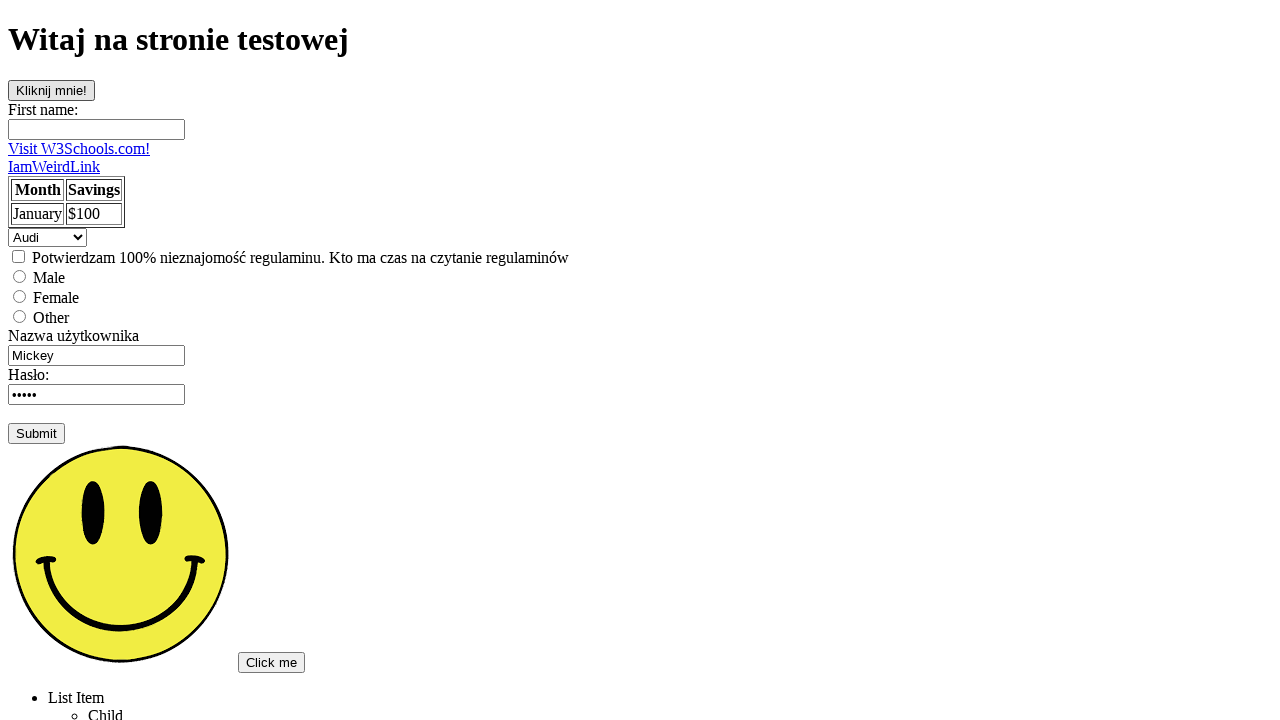

Set up alert handler
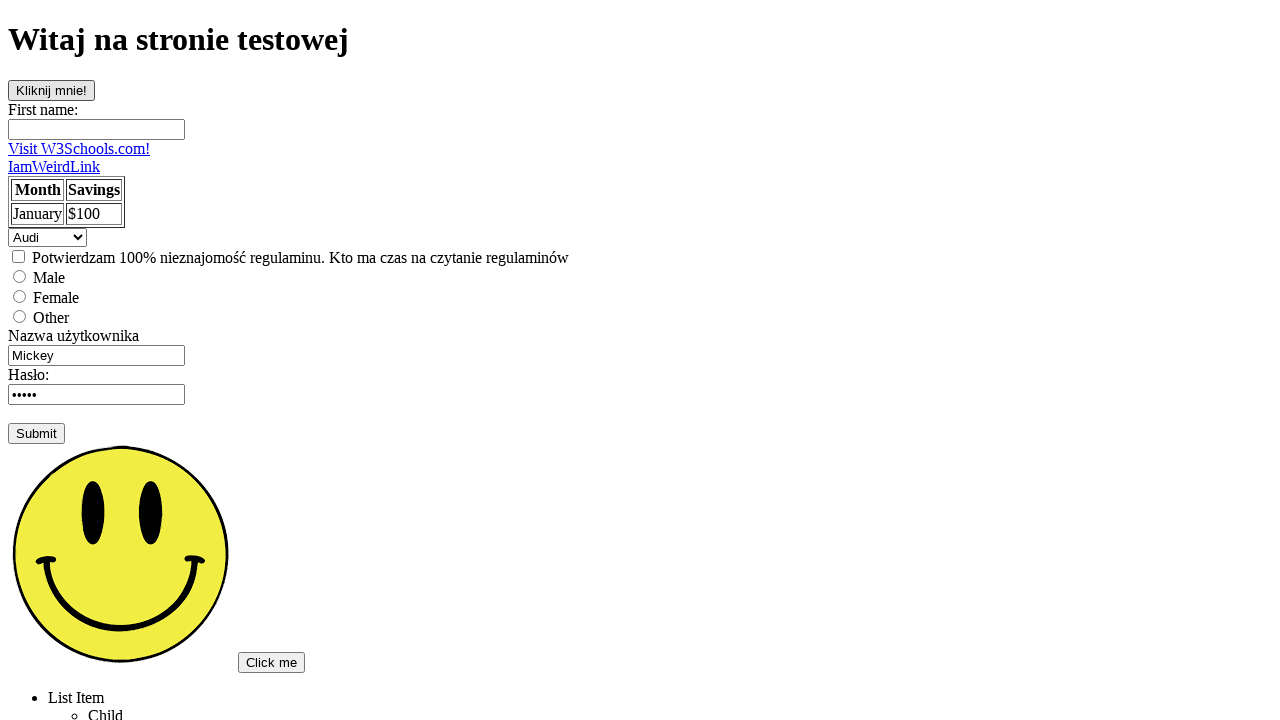

Waited for alert to be handled
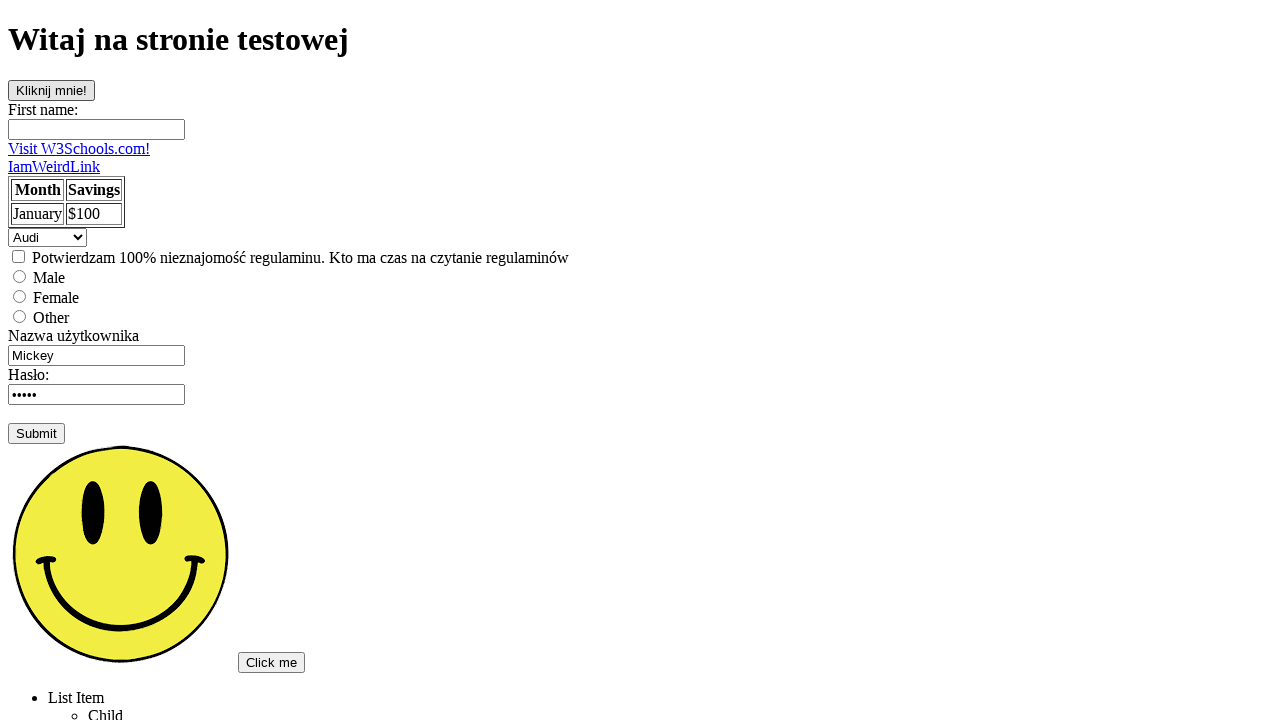

Filled first name field with 'Tomek' on input[name='fname']
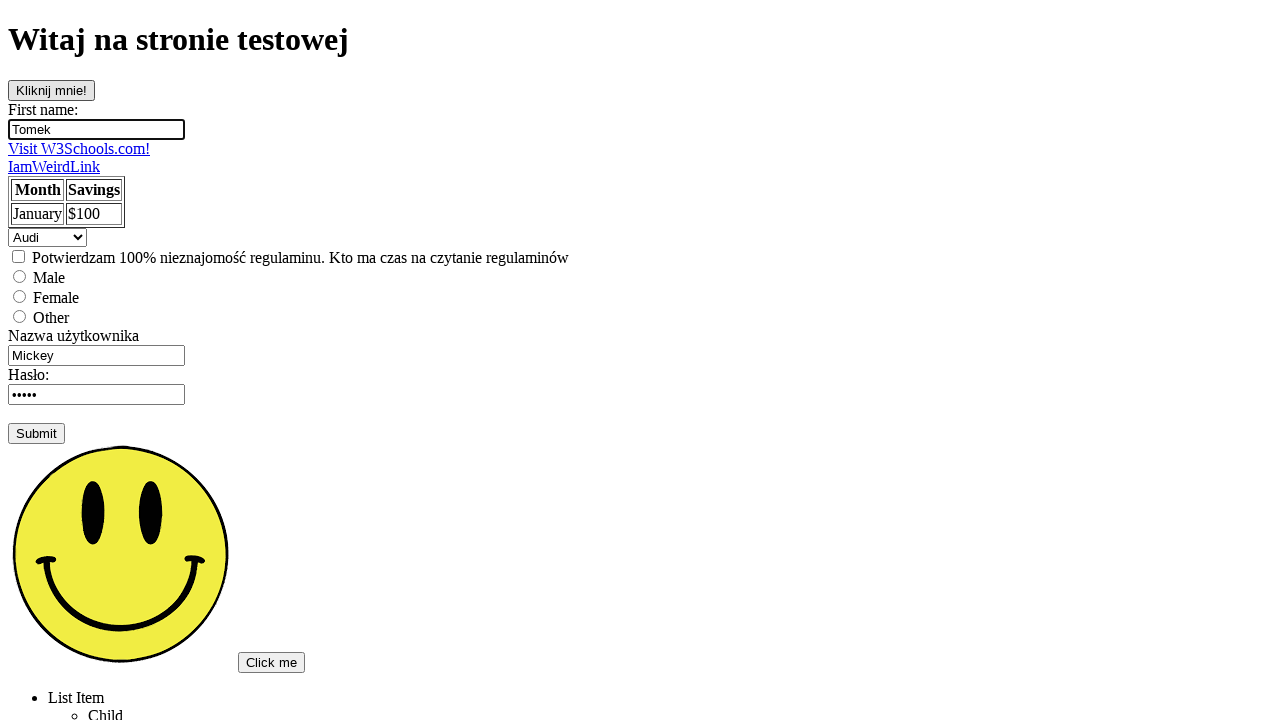

Cleared username field on input[name='username']
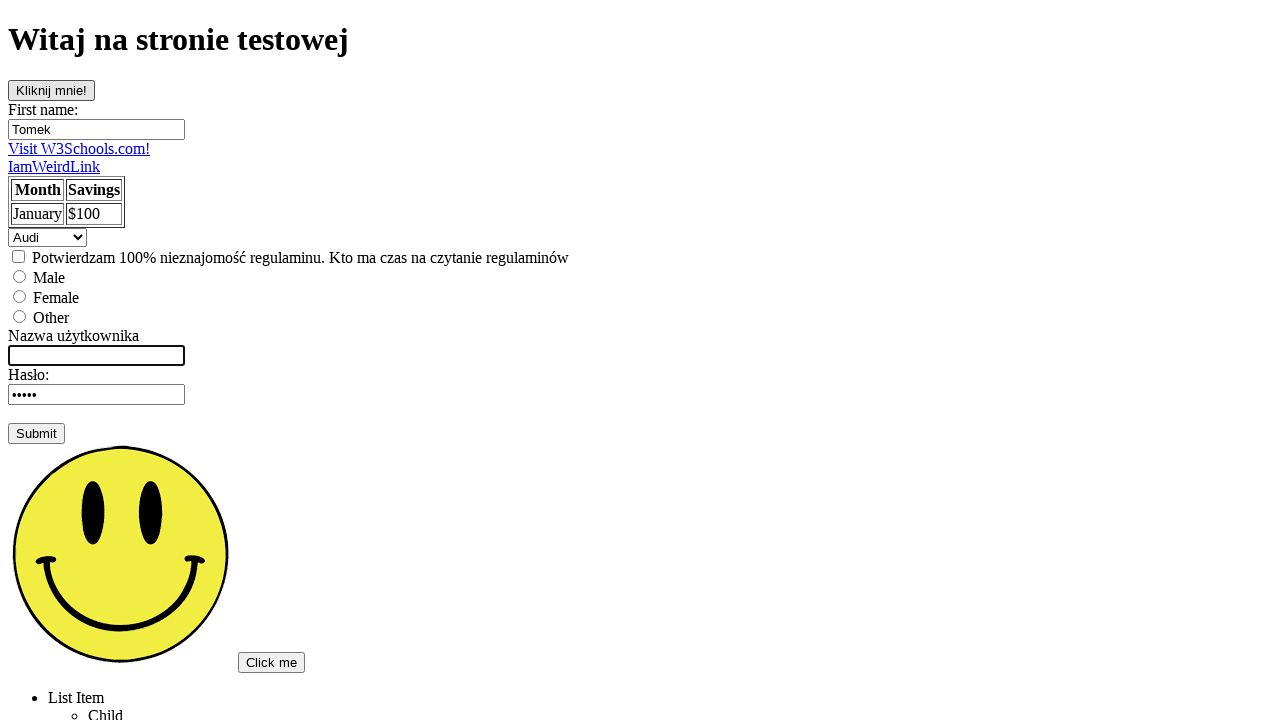

Filled username field with 'Admin' on input[name='username']
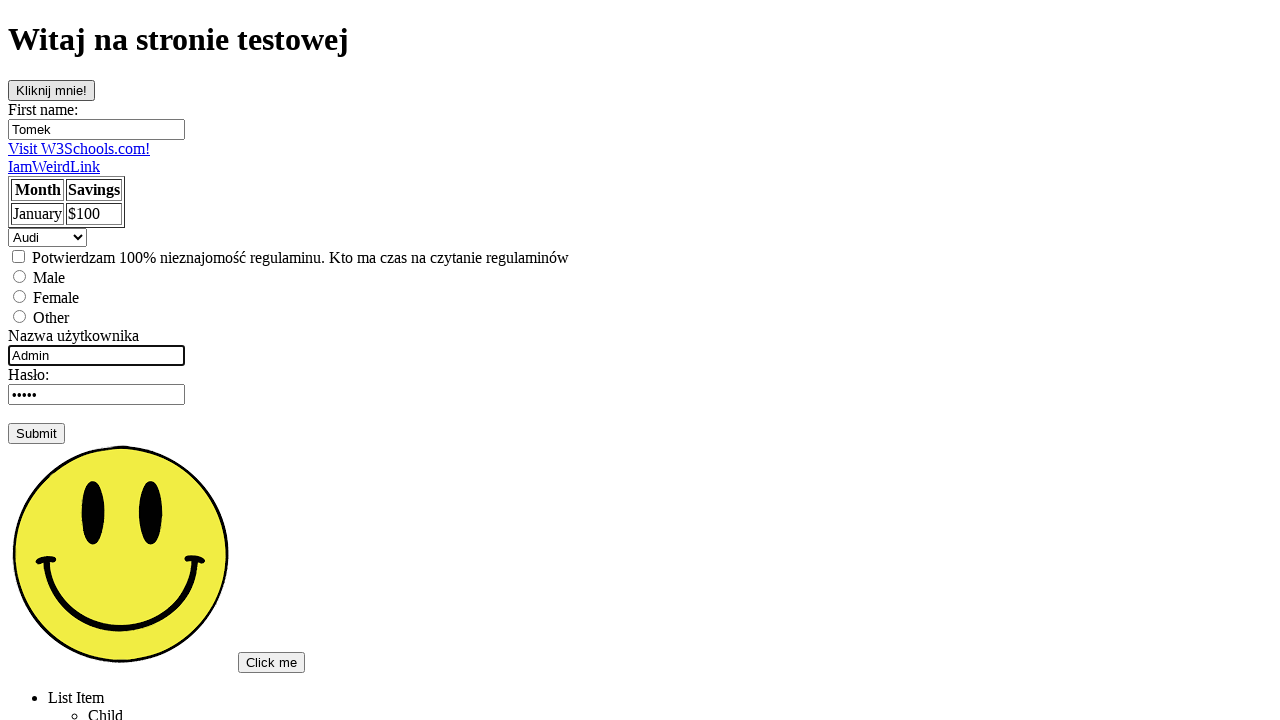

Pressed Enter on username field on input[name='username']
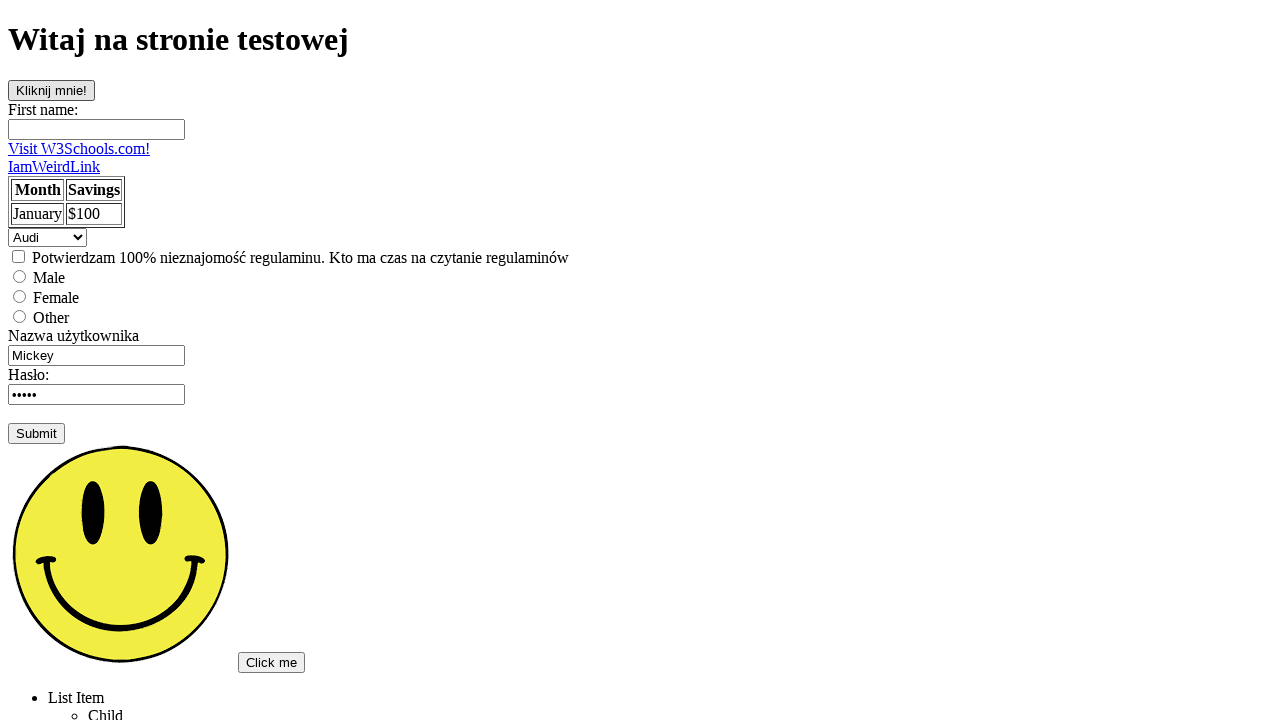

Waited for dialog handling after Enter press
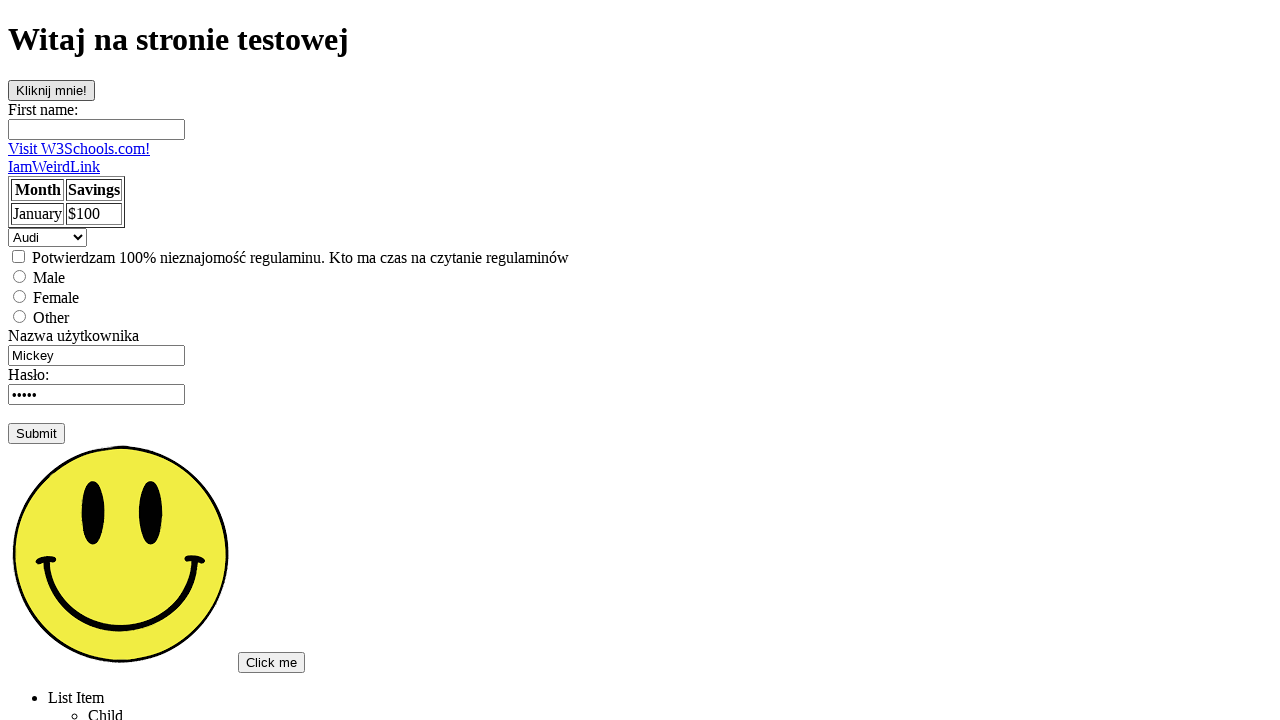

Clicked checkbox at (18, 256) on input[type='checkbox']
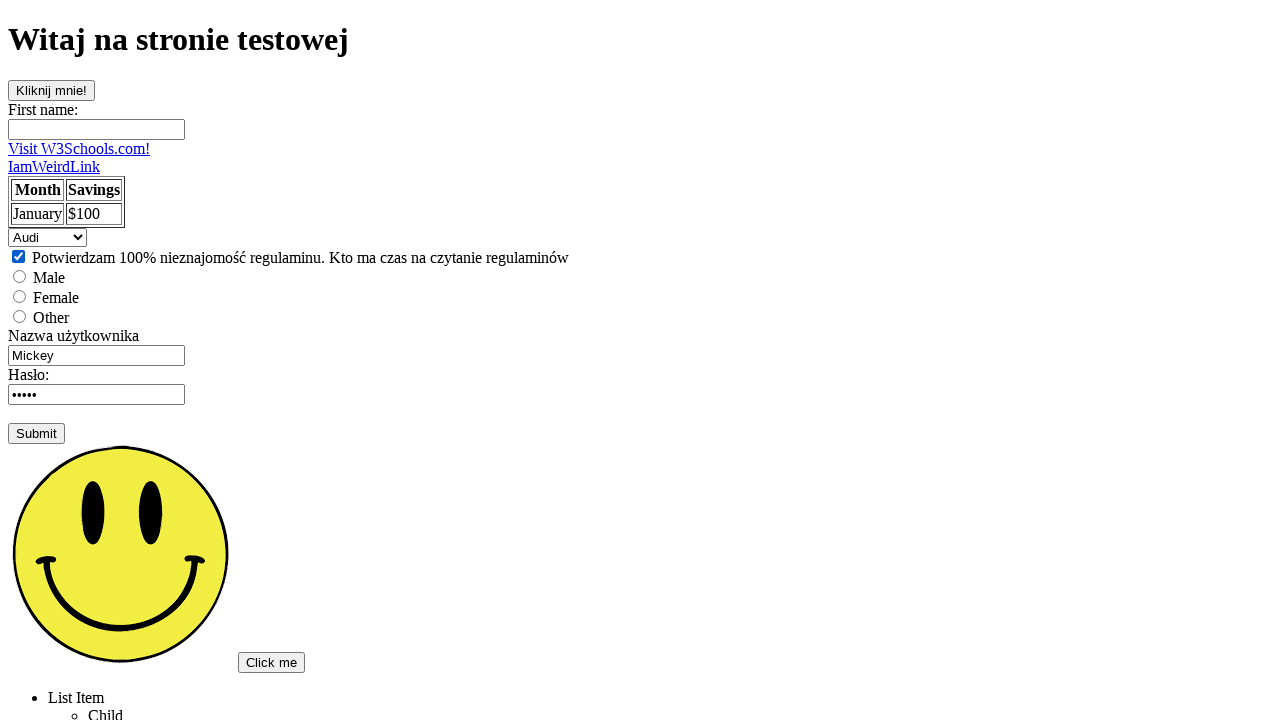

Clicked female radio button at (20, 296) on input[value='female']
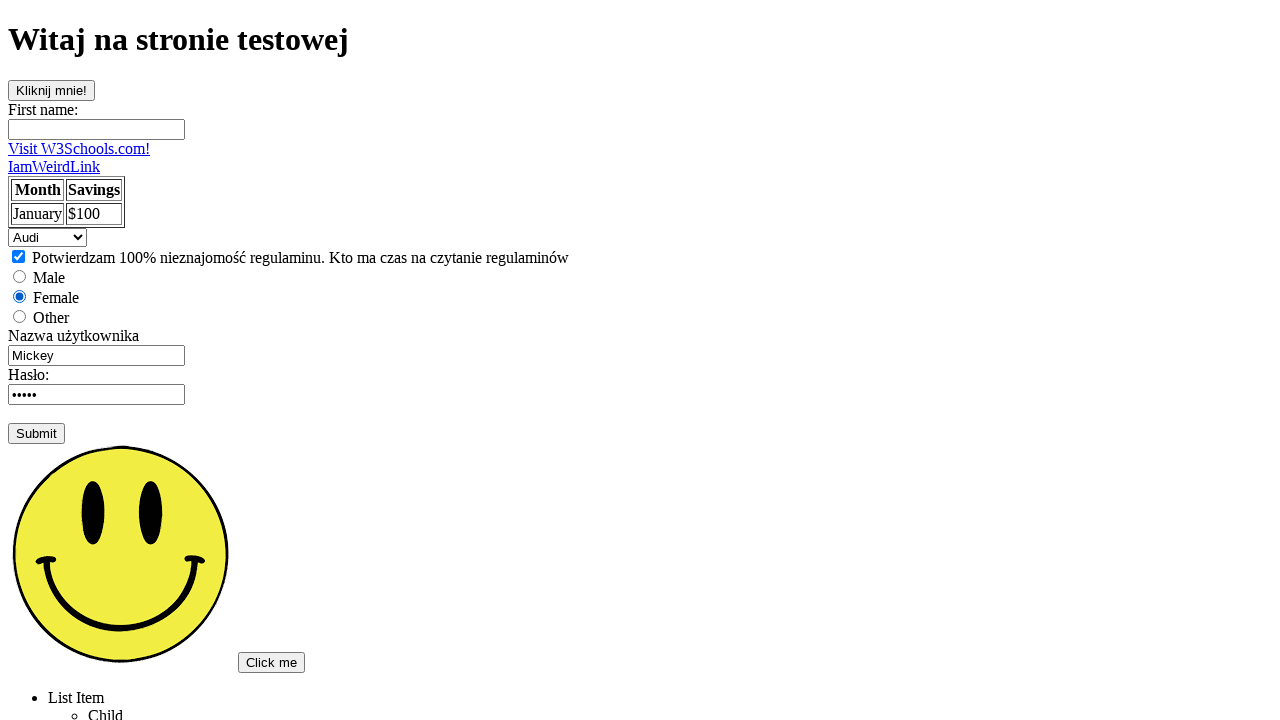

Selected 'Saab' from dropdown by label on select
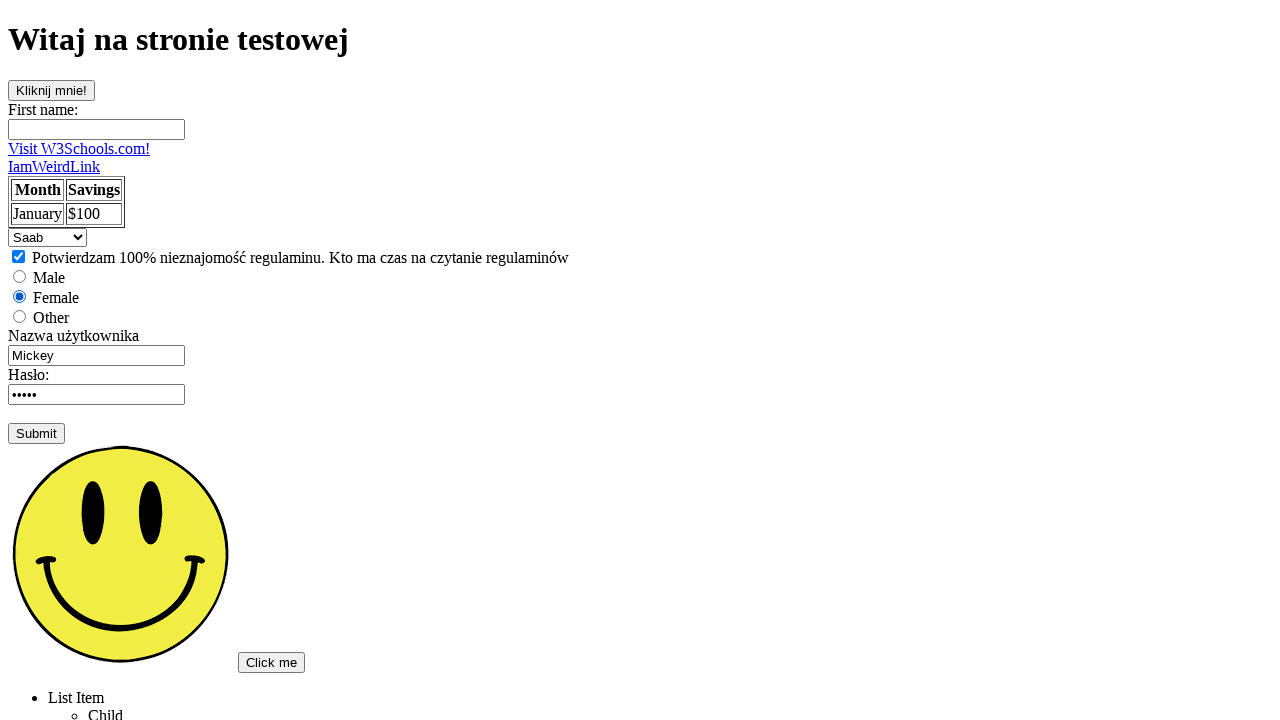

Selected 'volvo' from dropdown by value on select
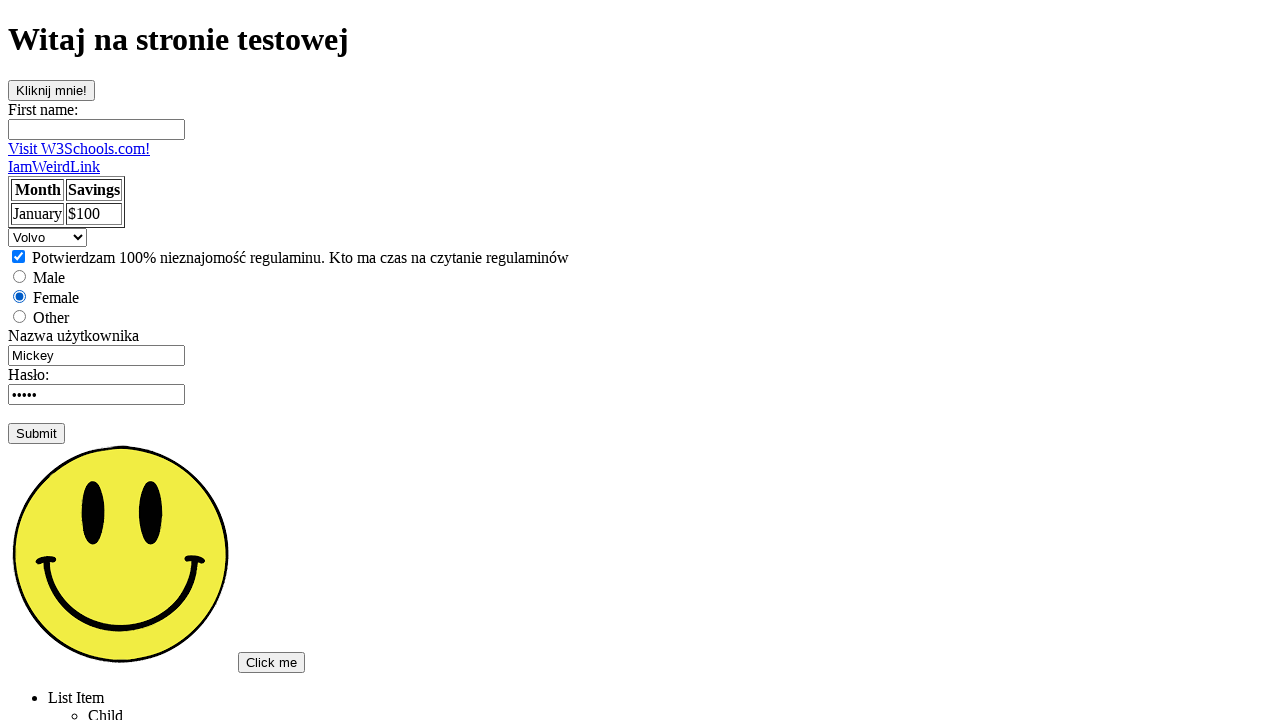

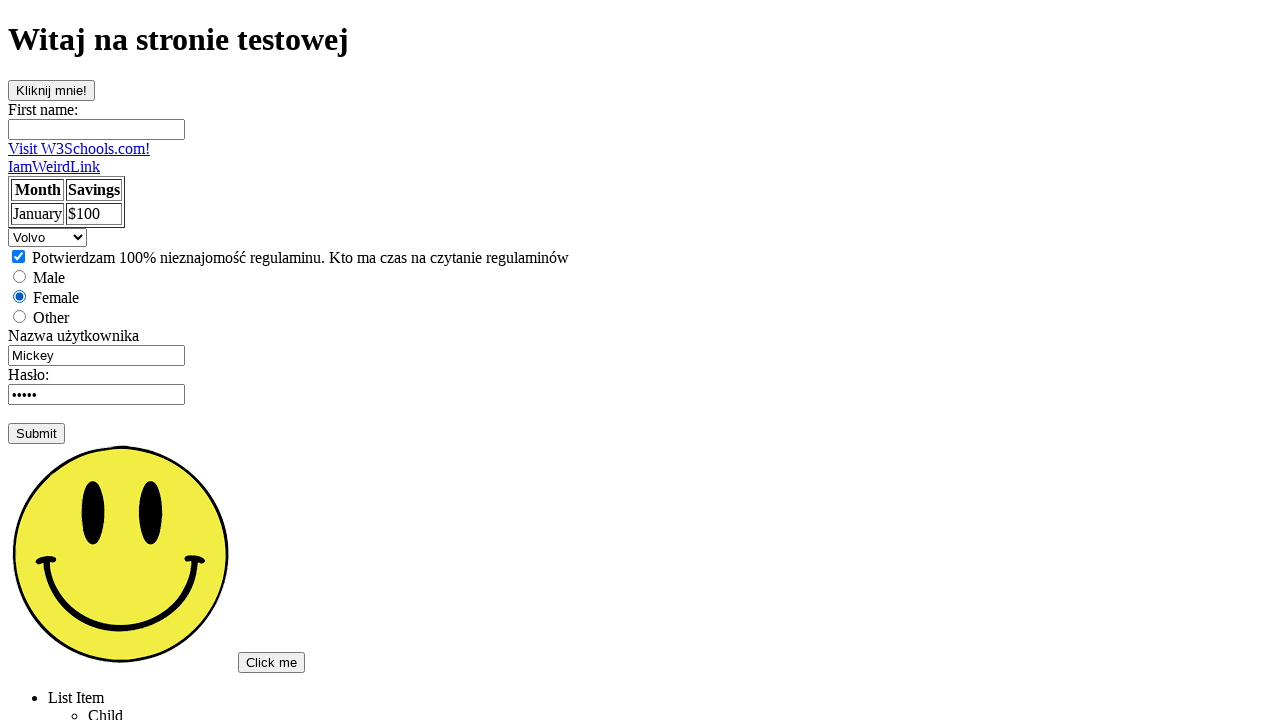